Validates that submit button is disabled when password field is empty

Starting URL: https://nb-instagram.vercel.app/registration

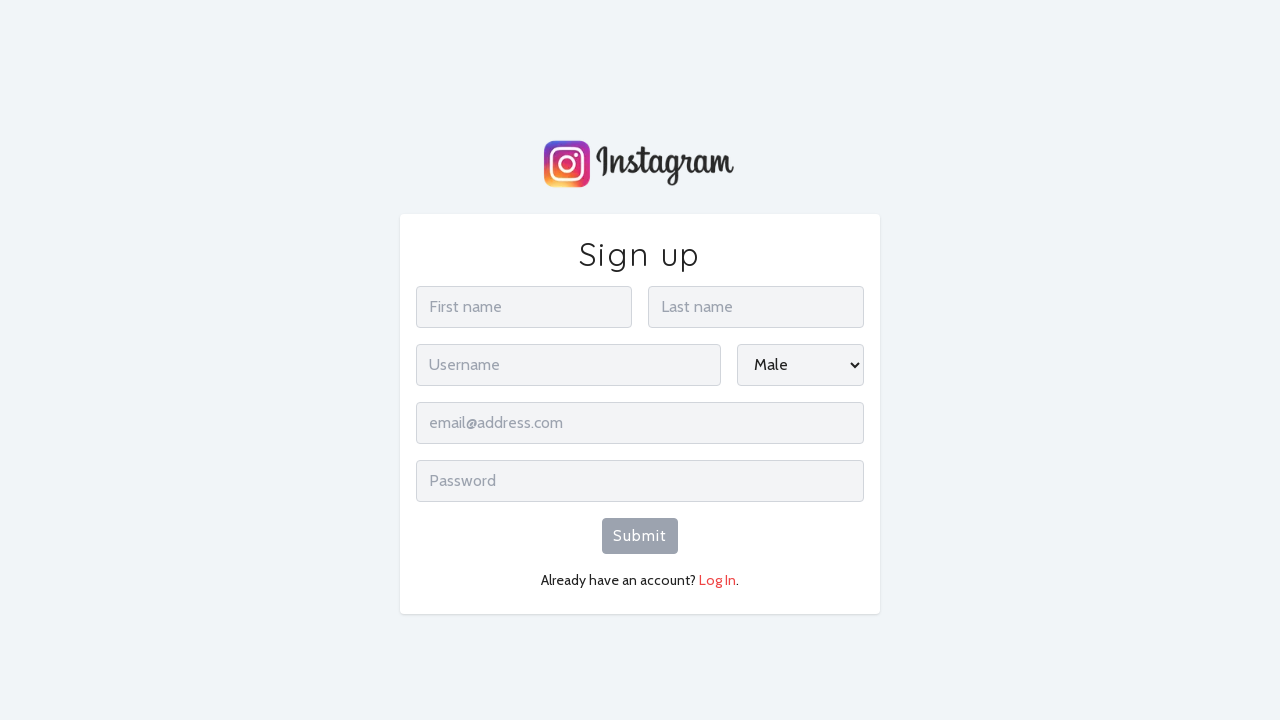

Navigated to registration page
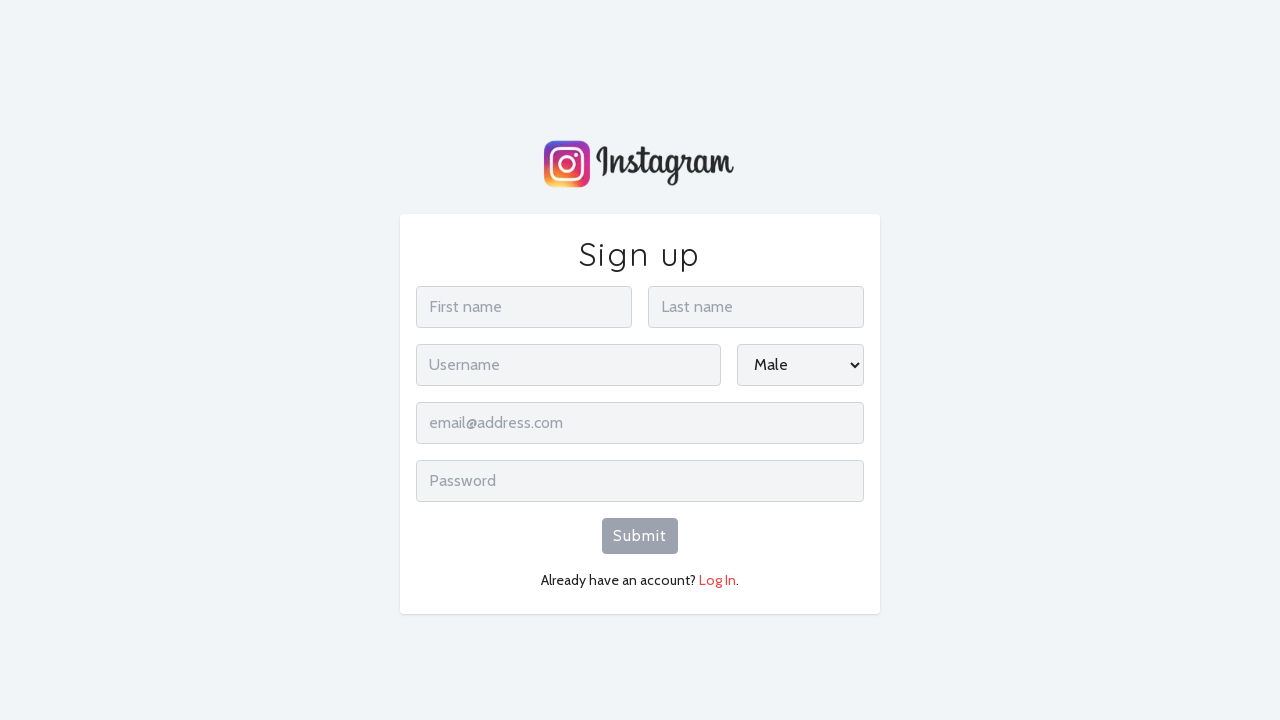

Filled firstName field with 'Test' on input[name='firstName']
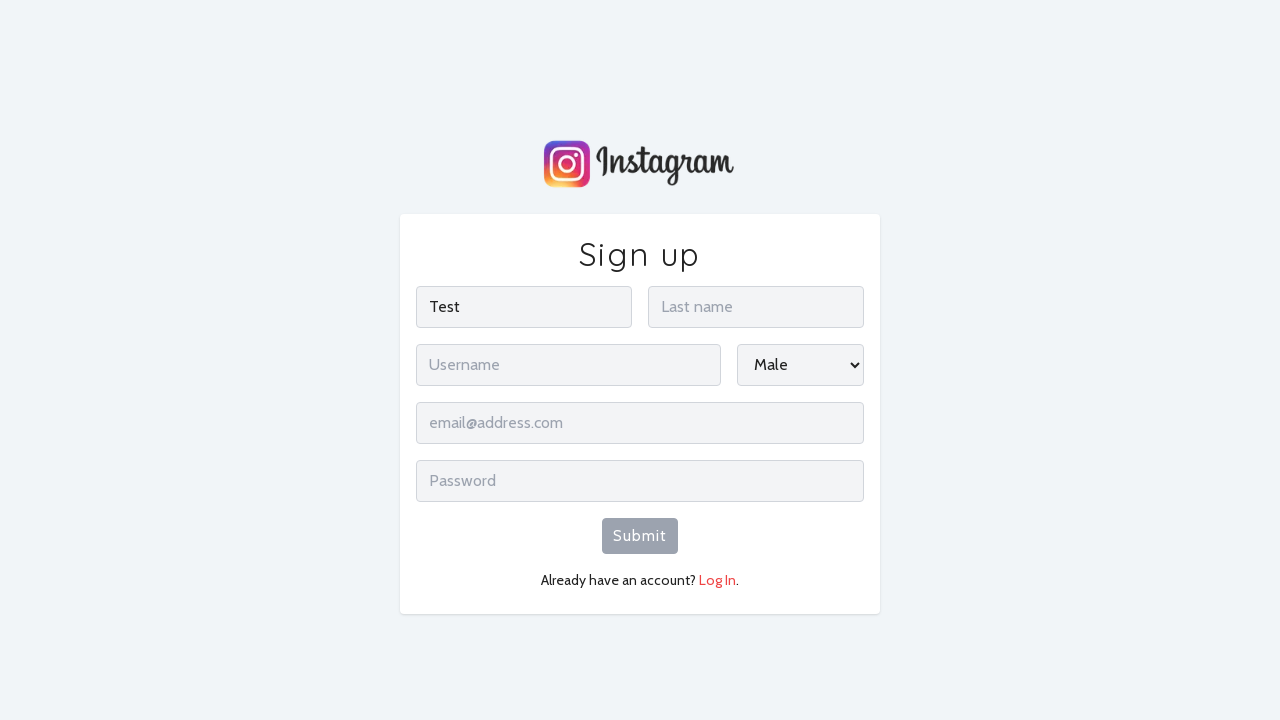

Filled lastName field with 'TestovskiS' on input[name='lastName']
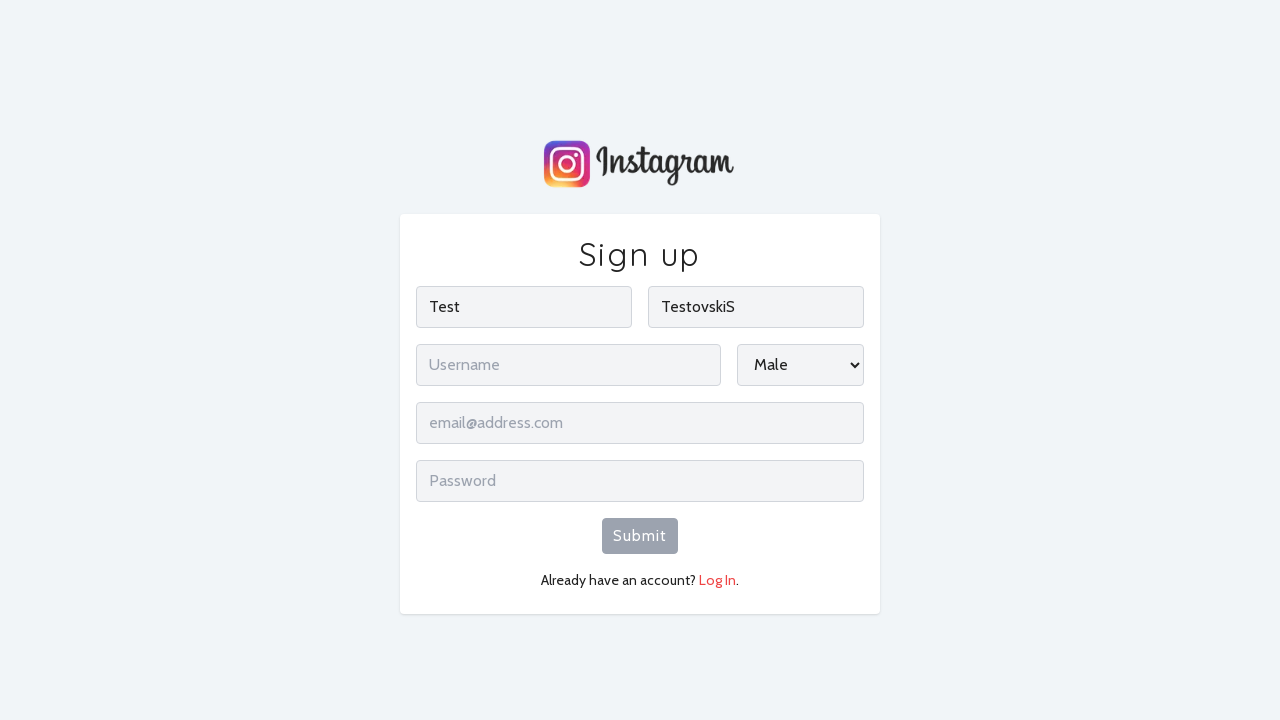

Filled username field with 'testot3' on input[name='username']
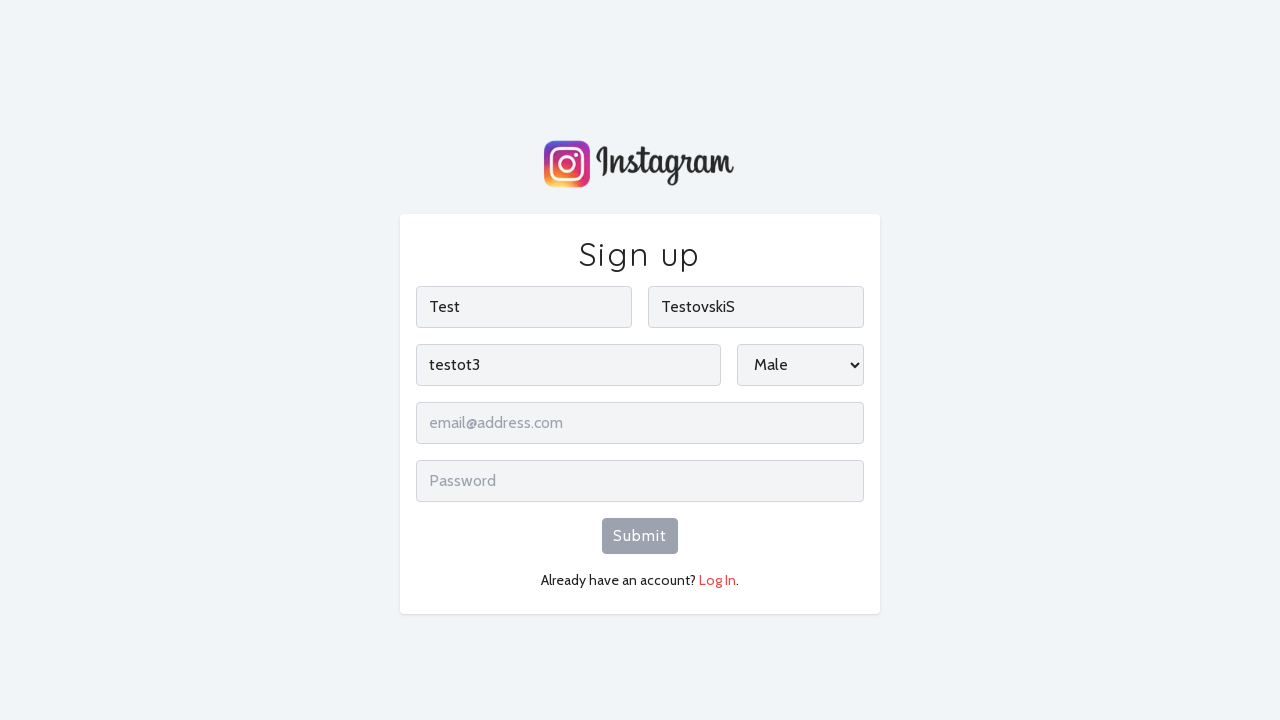

Filled email field with 'testot3@gmail.com' on input[name='email']
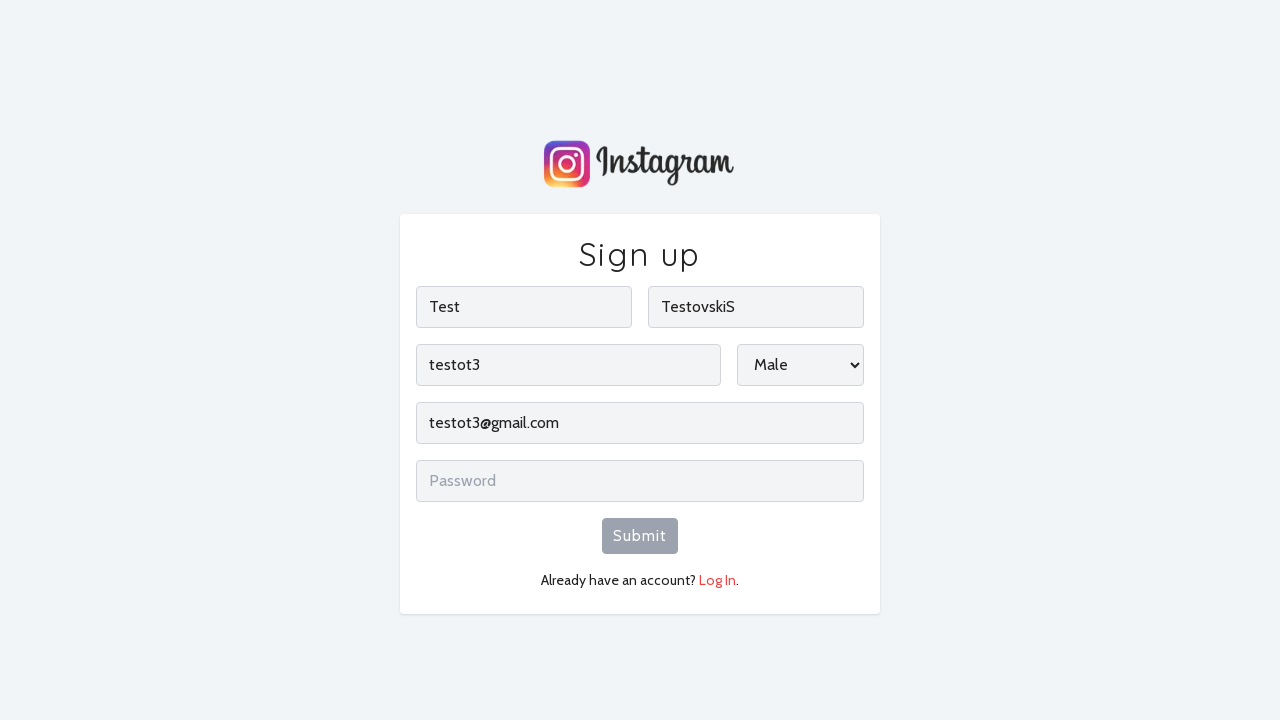

Located submit button
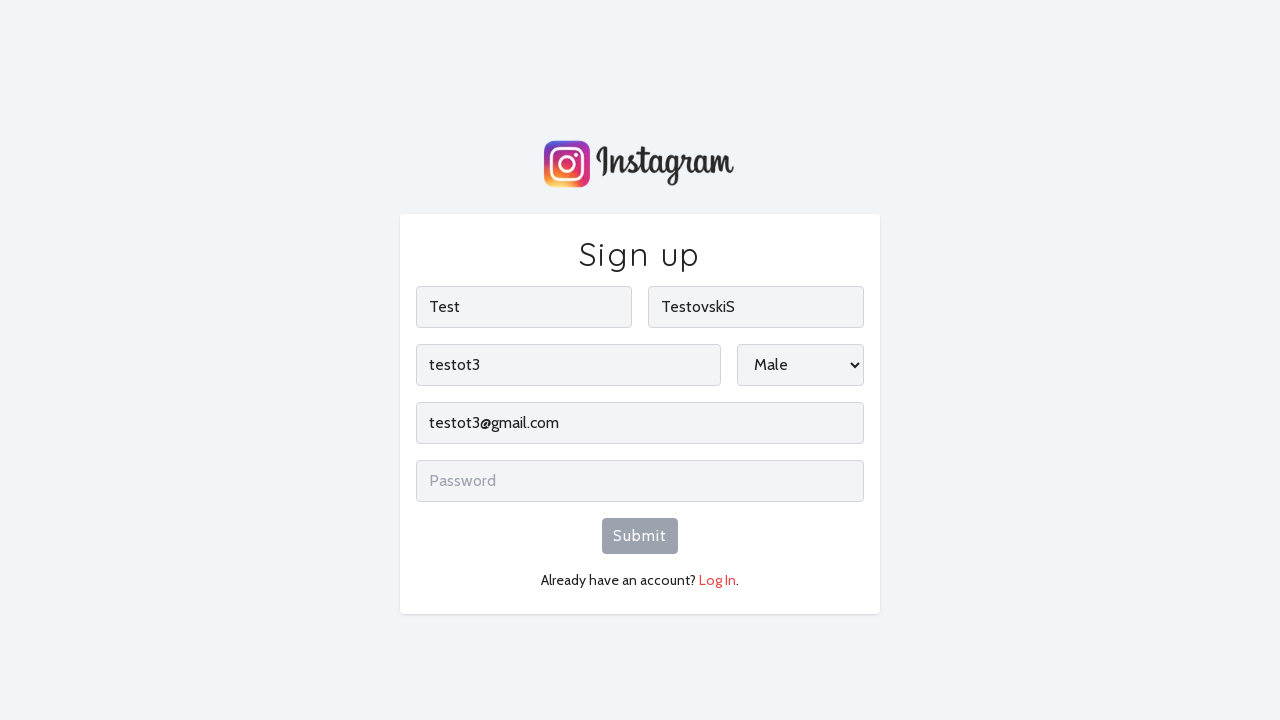

Verified that submit button is disabled when password field is empty
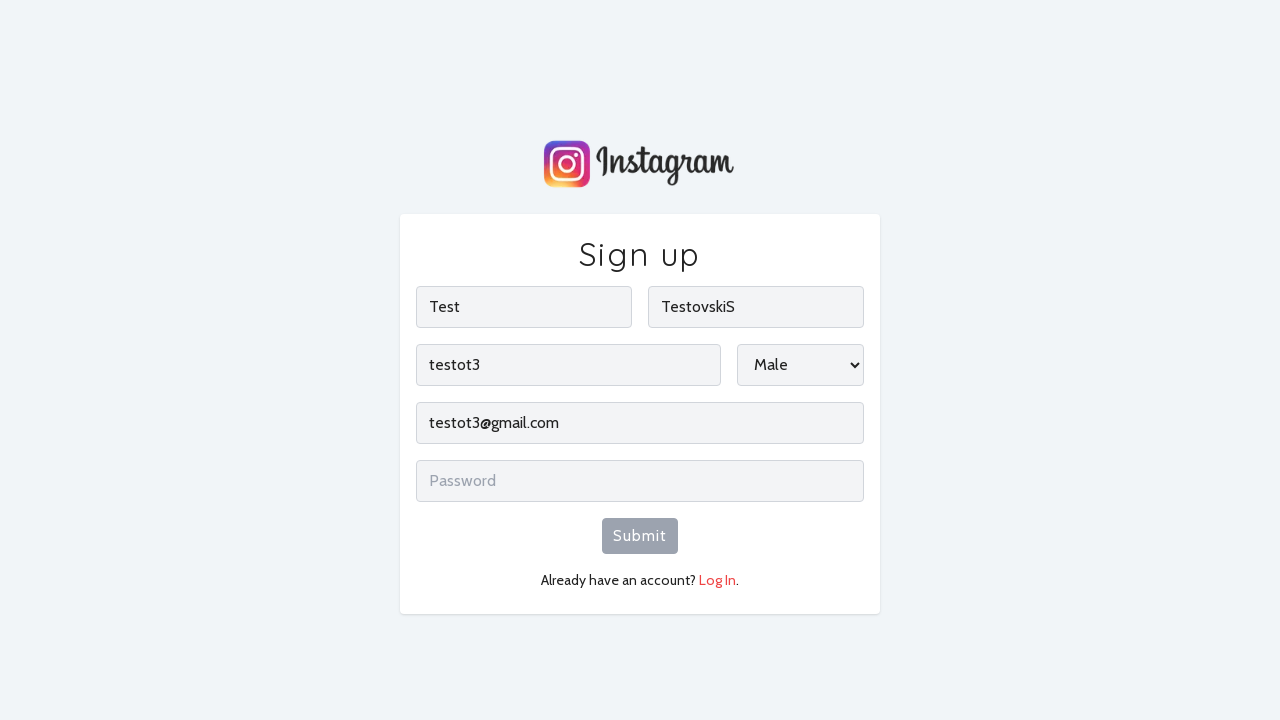

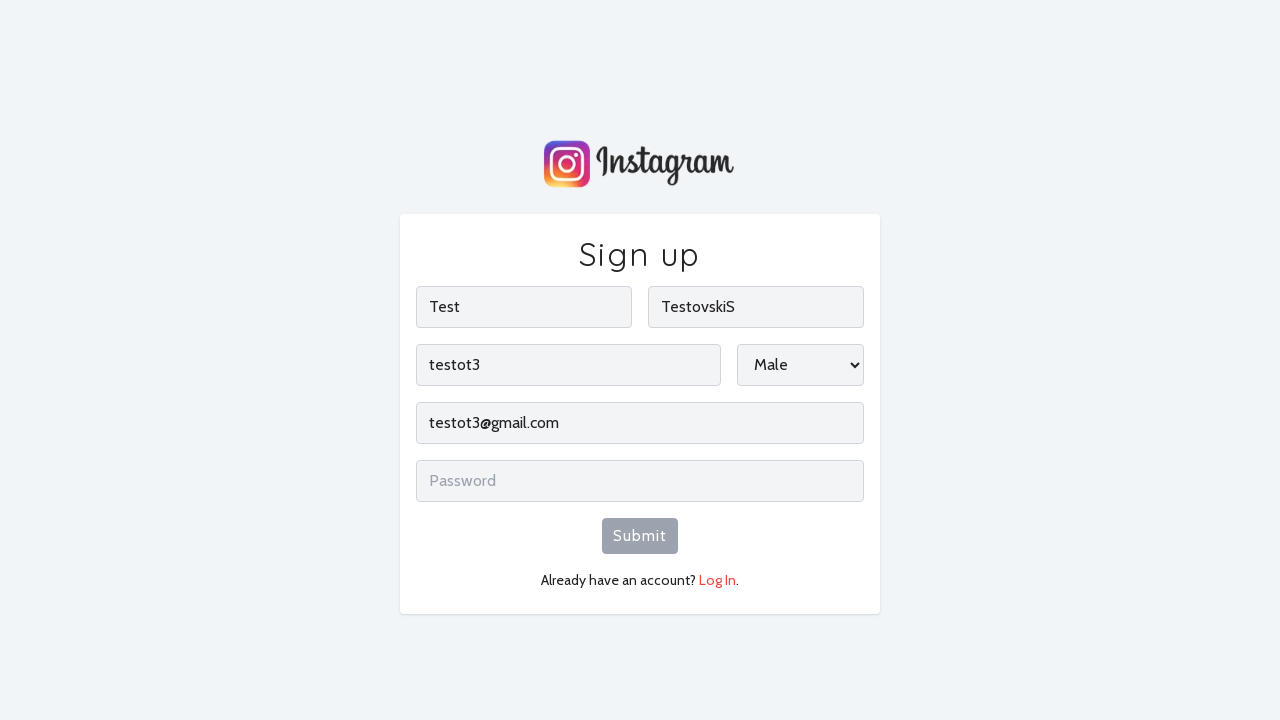